Tests multi-window handling by verifying page text and title, clicking a link that opens a new window, verifying the new window title, then switching back to the main window and verifying its title.

Starting URL: https://the-internet.herokuapp.com/windows

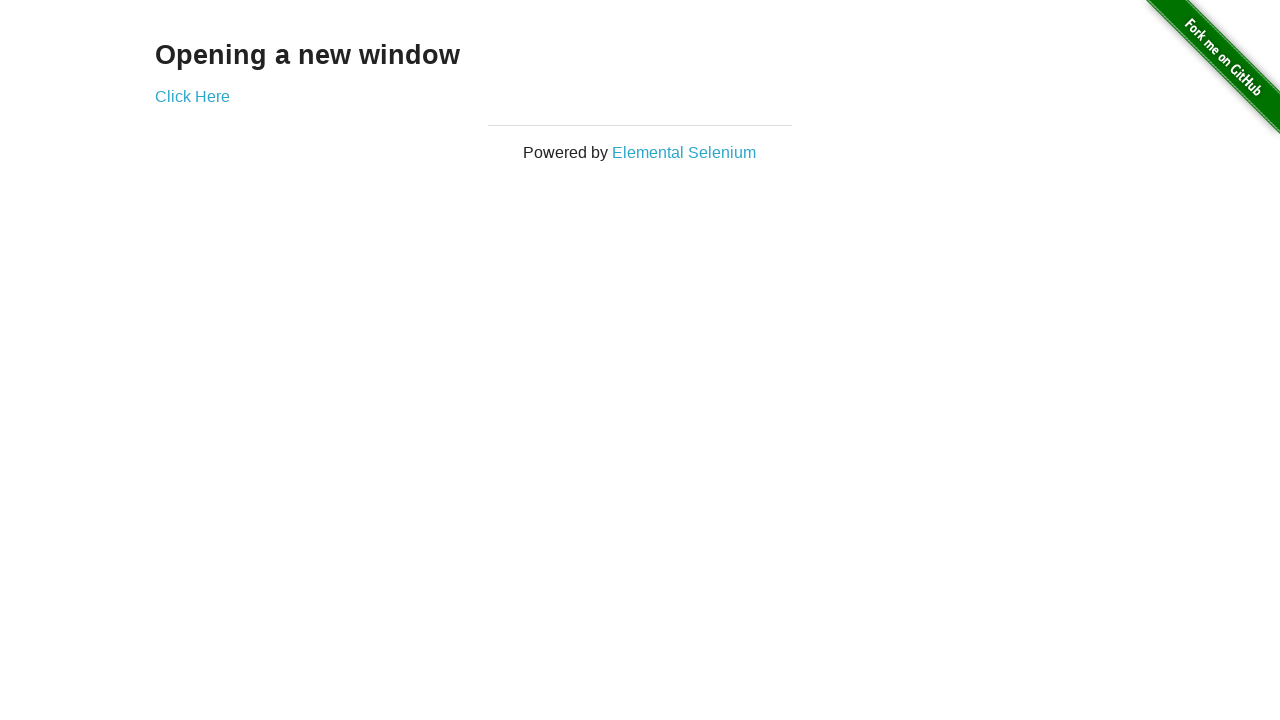

Verified heading text 'Opening a new window' is displayed
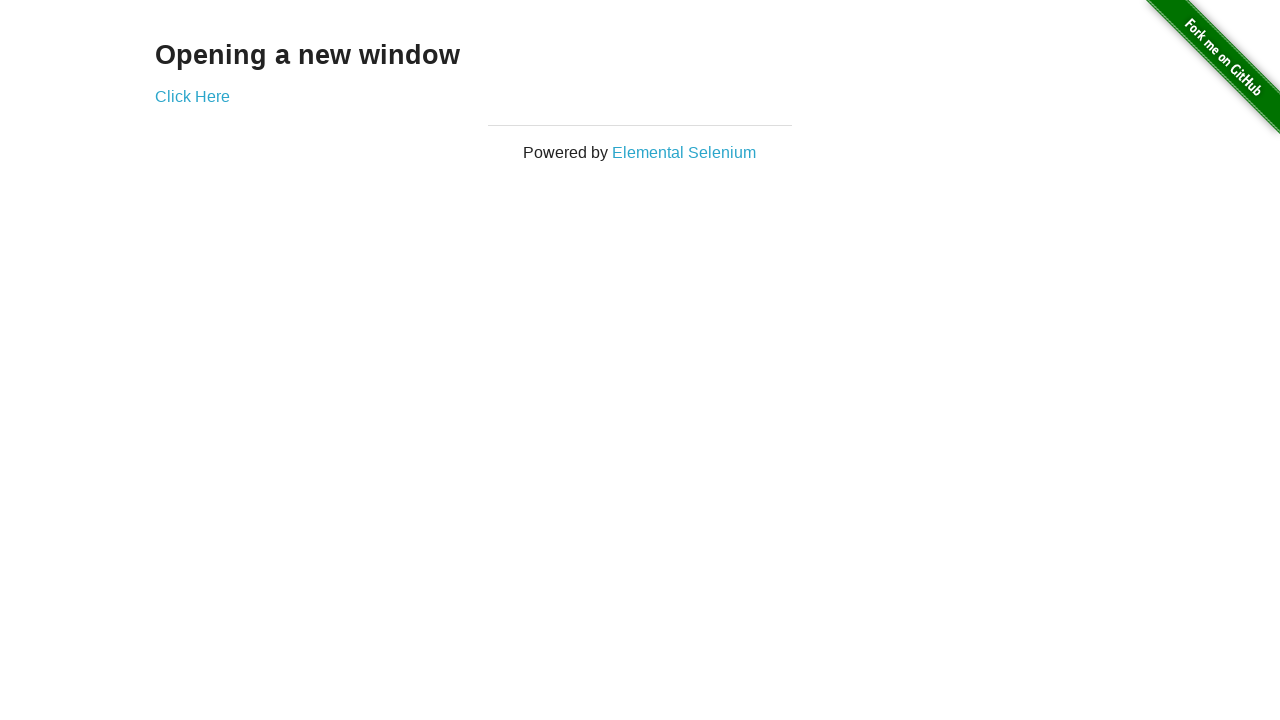

Verified main page title is 'The Internet'
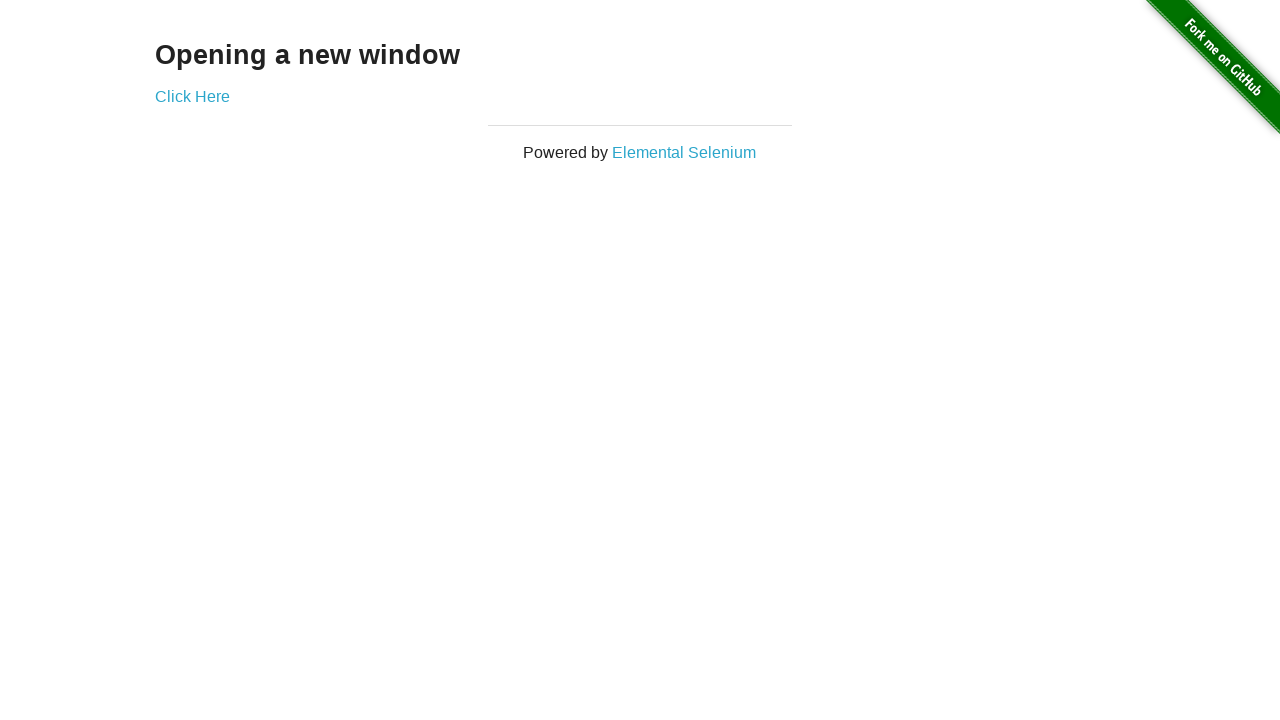

Clicked 'Click Here' link to open new window at (192, 96) on a[href='/windows/new']
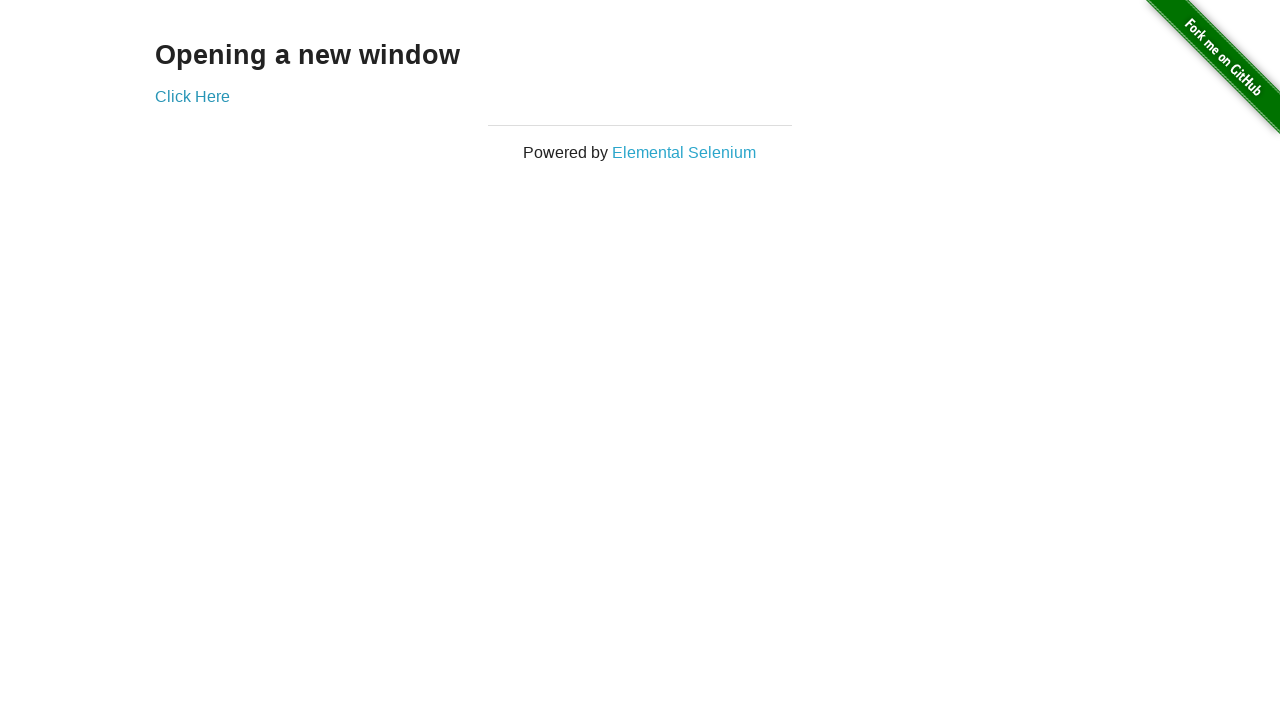

New window loaded and ready
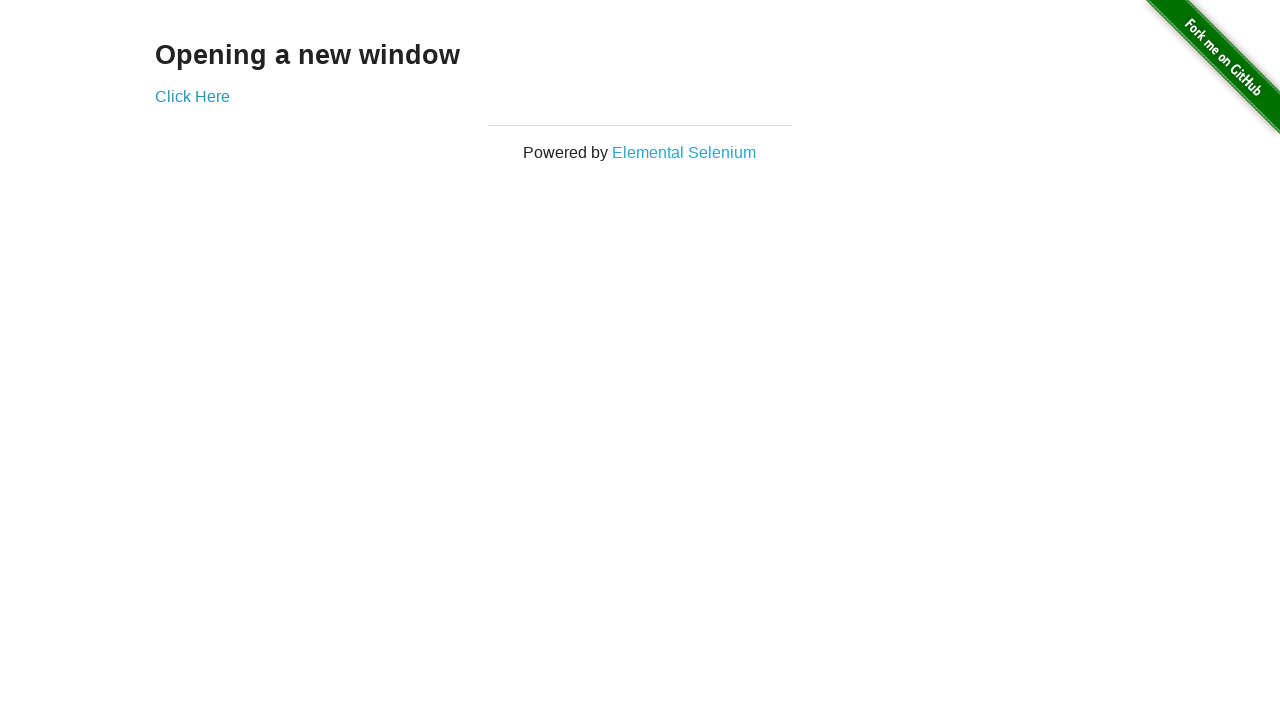

Verified new window title is 'New Window'
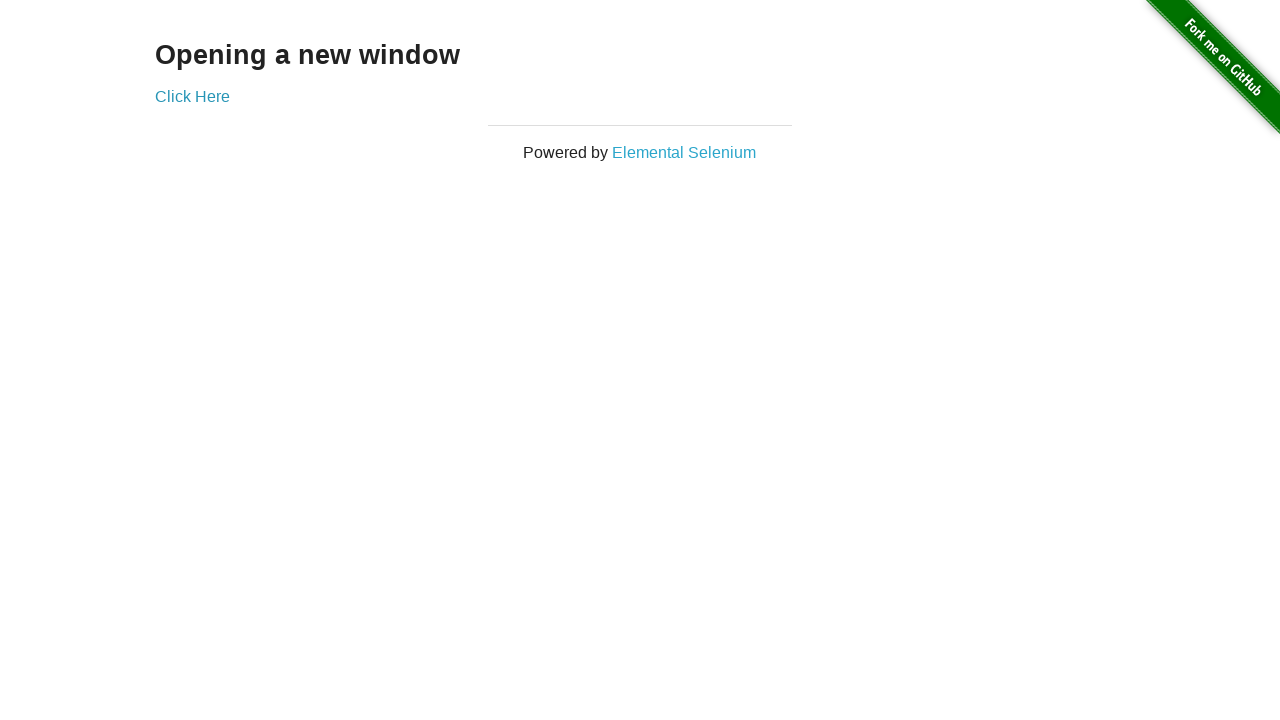

Switched back to main window
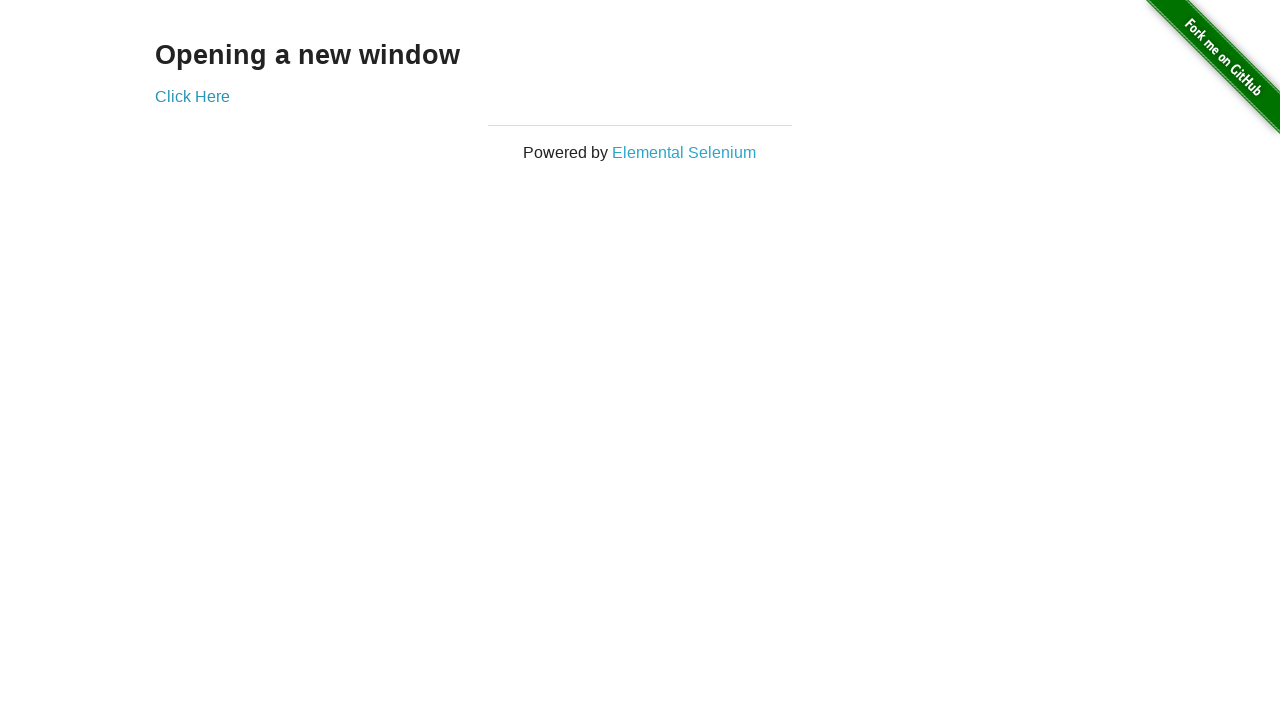

Verified main window title is still 'The Internet'
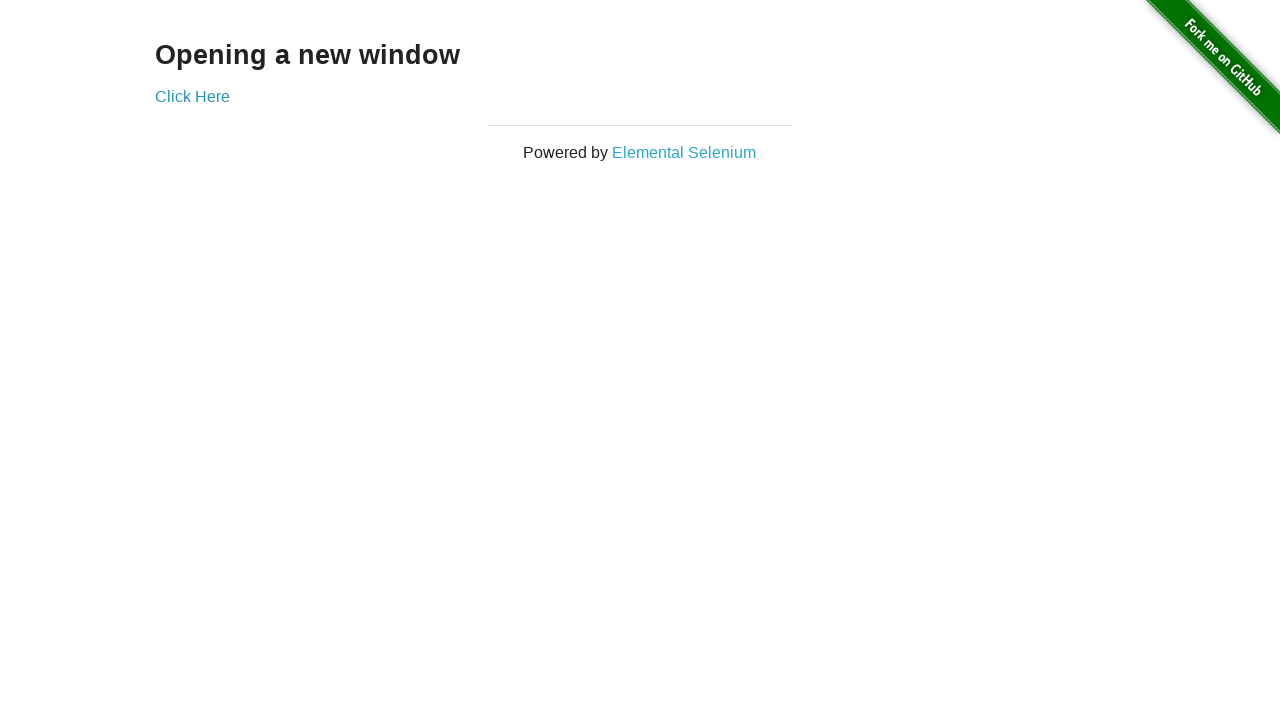

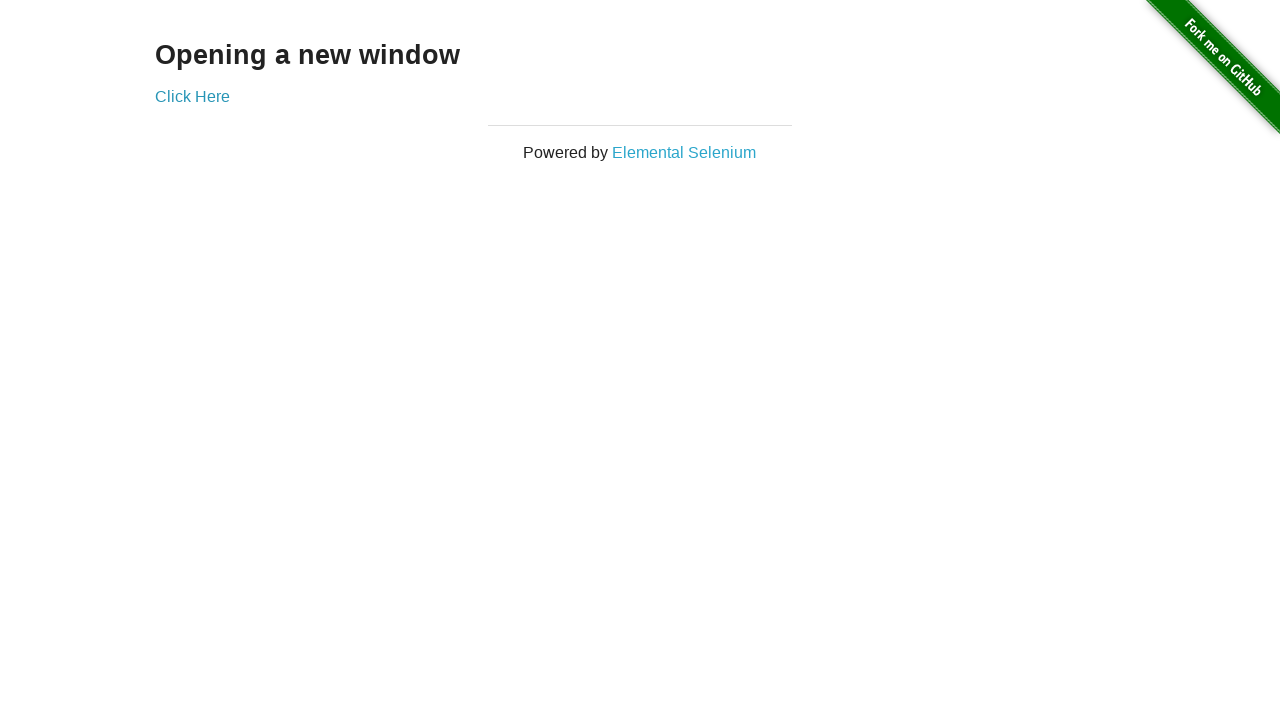